Tests that kids count cannot be decreased below 0

Starting URL: https://ancabota09.wixsite.com/intern

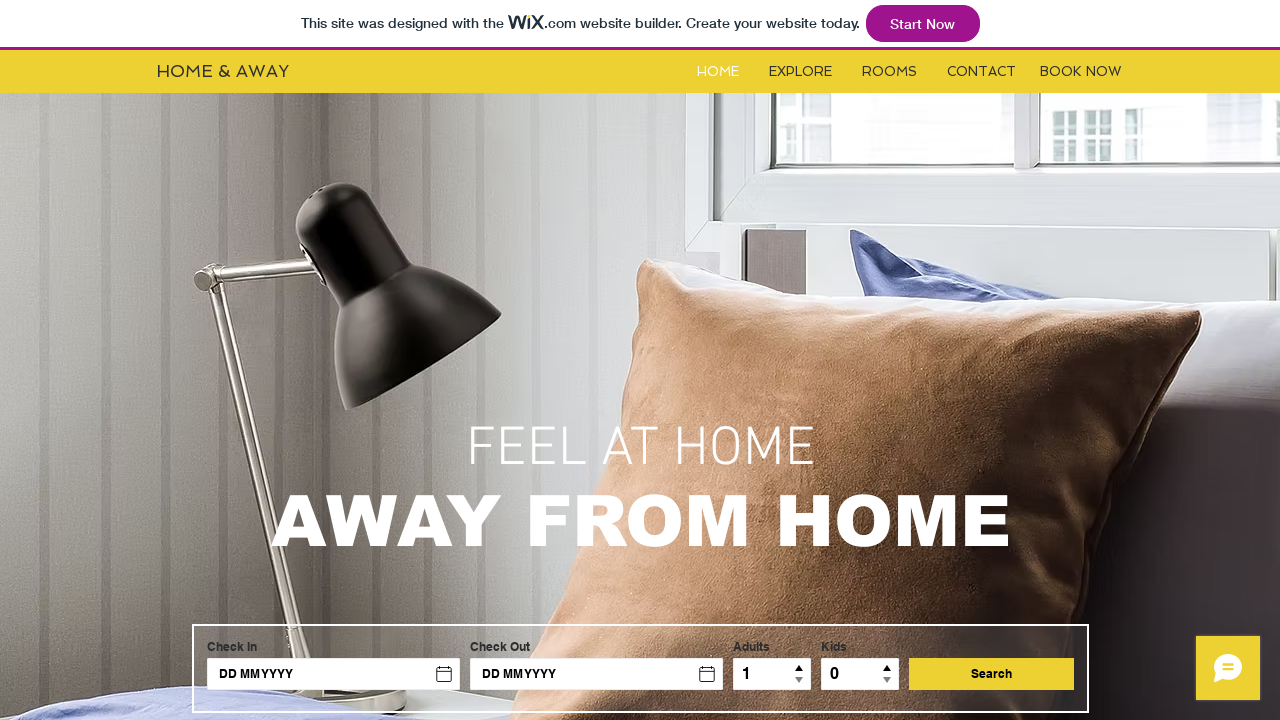

Clicked on Rooms link at (890, 72) on #i6kl732v2label
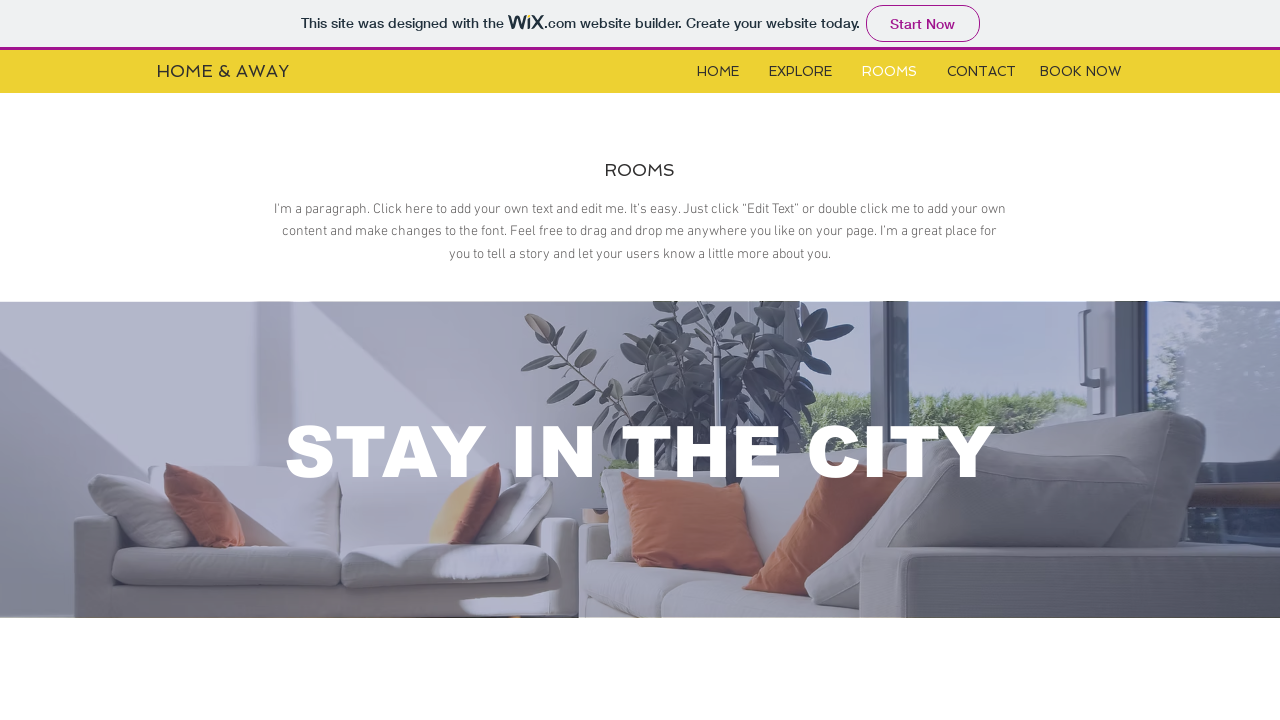

Located iframe for kids count control
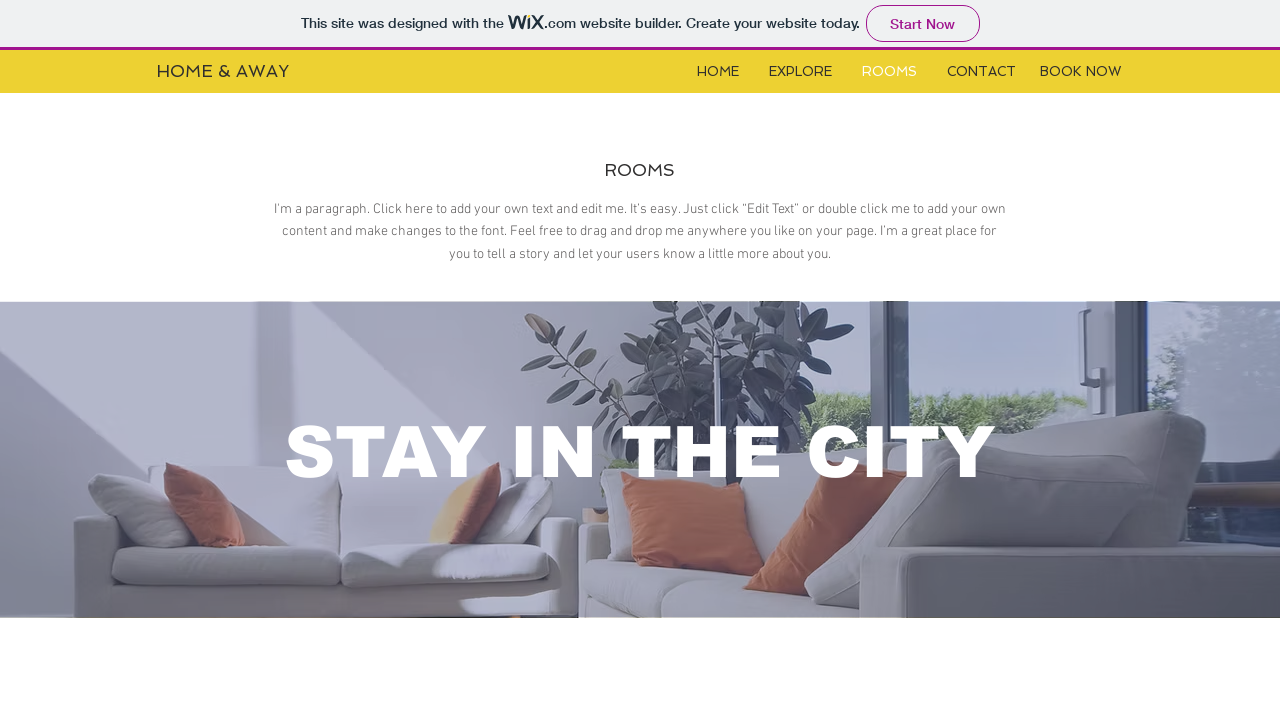

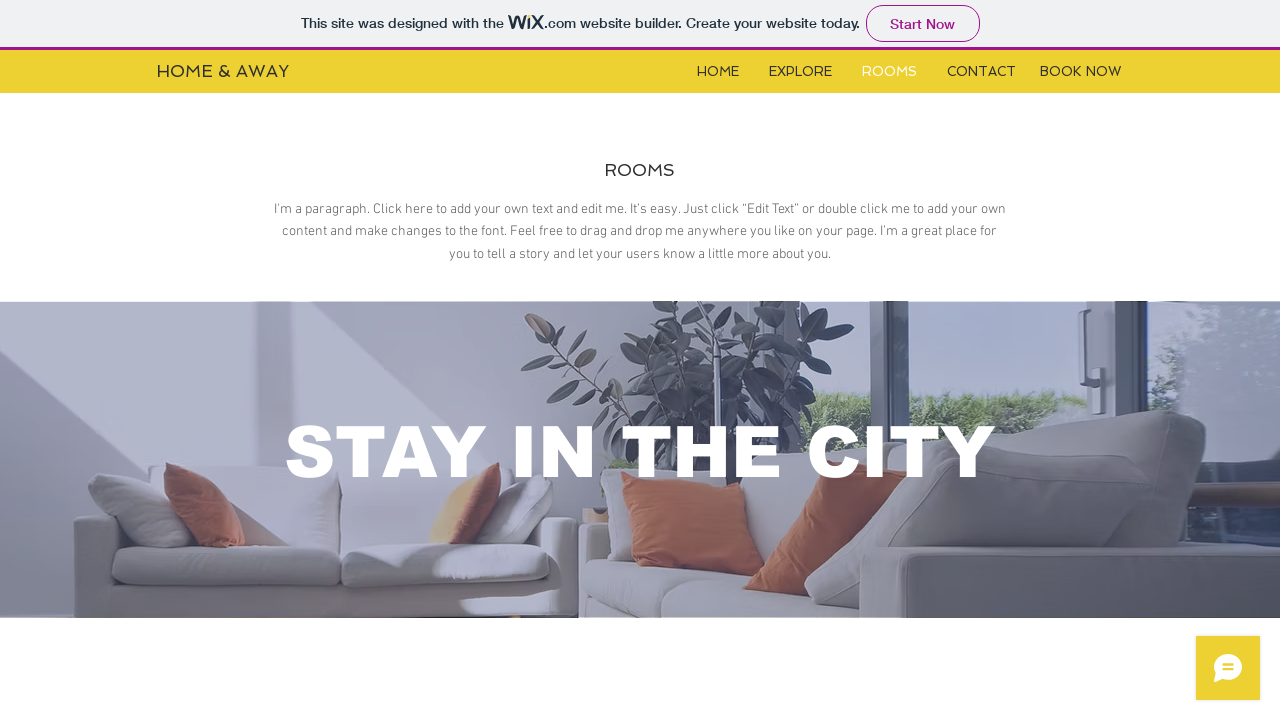